Tests table sorting functionality by clicking on a column header and verifying that the data is sorted correctly

Starting URL: https://rahulshettyacademy.com/seleniumPractise/#/offers

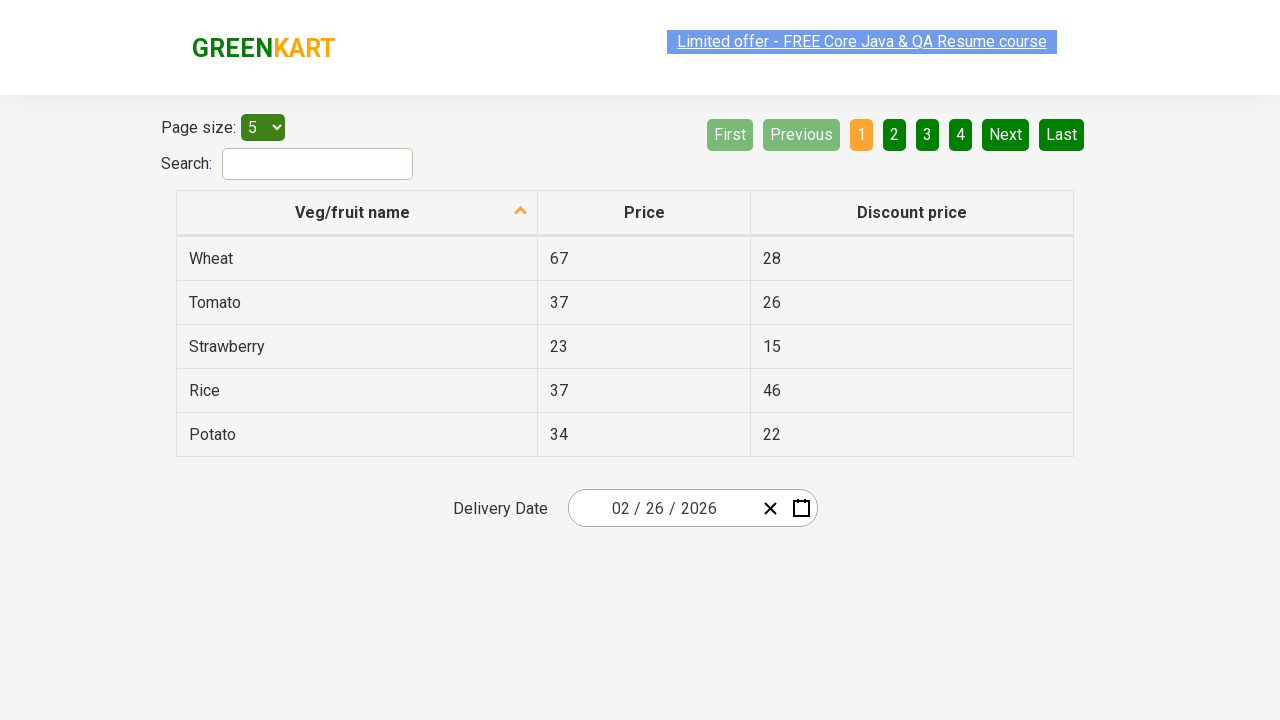

Clicked first column header to sort table at (357, 213) on [class='table table-bordered'] thead th:nth-child(1)
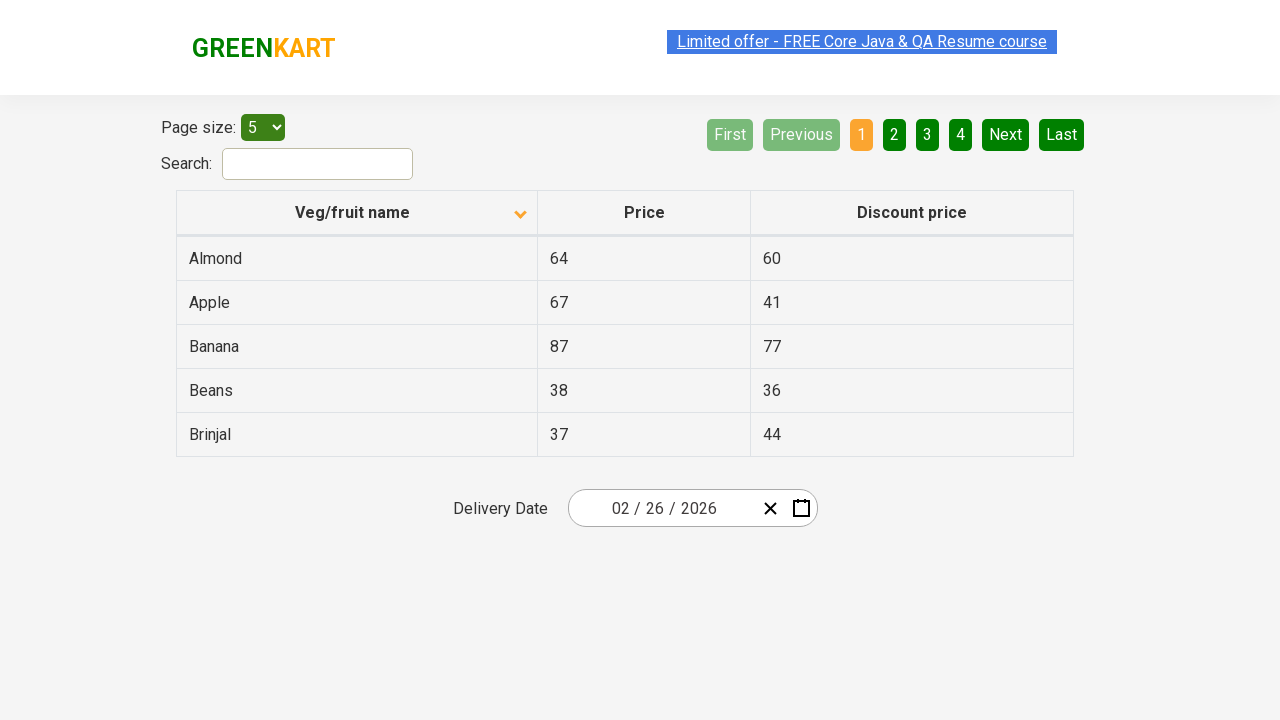

Waited for table sorting to complete
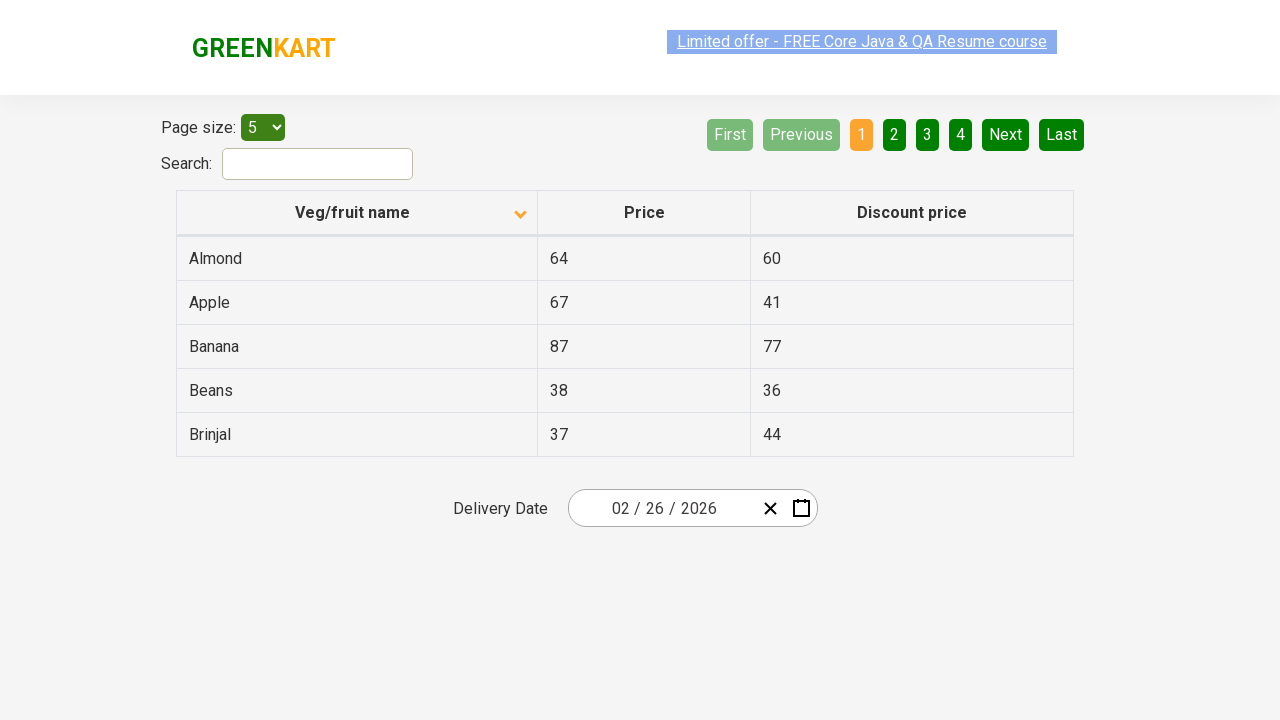

Retrieved all elements from first column
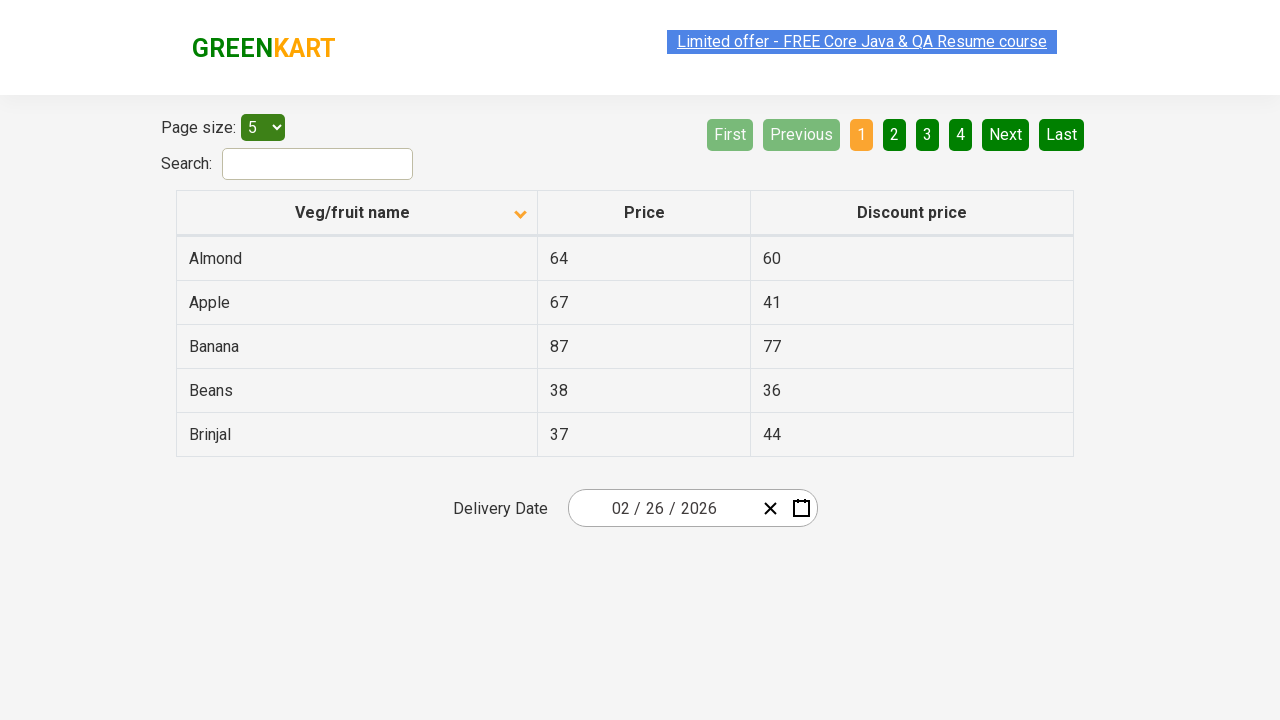

Extracted text from 5 column elements
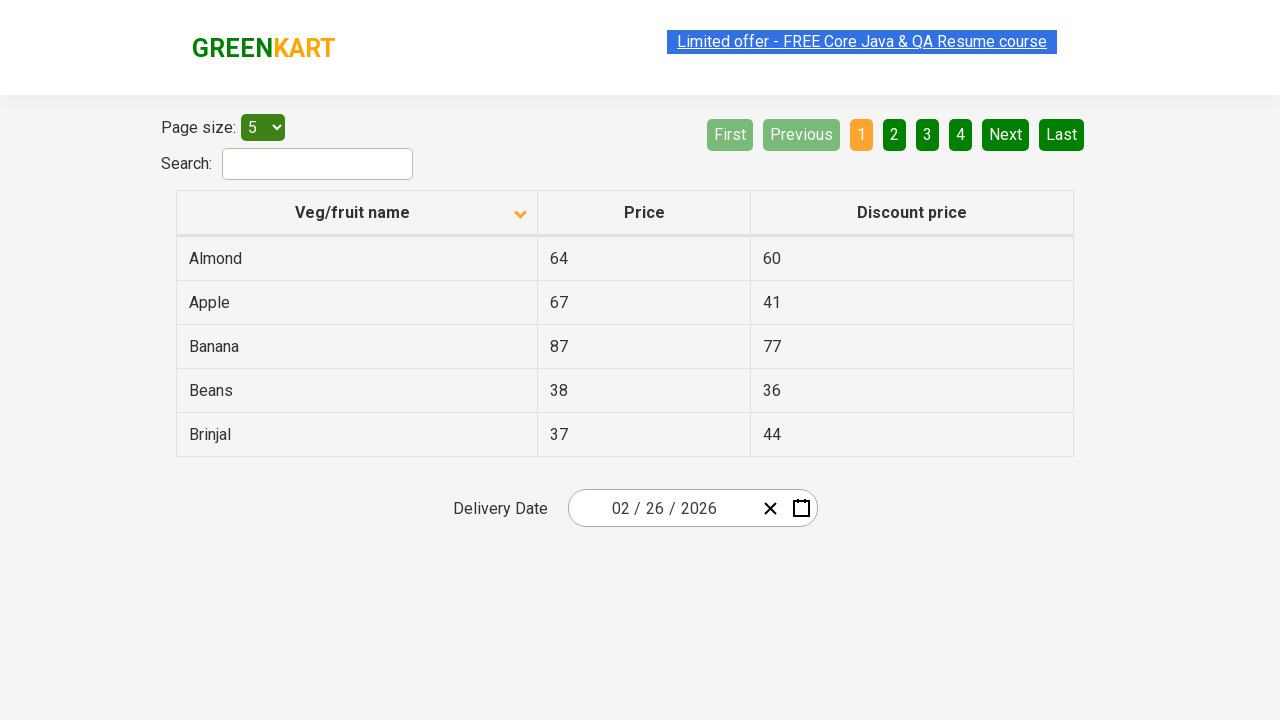

Created sorted version of extracted column data
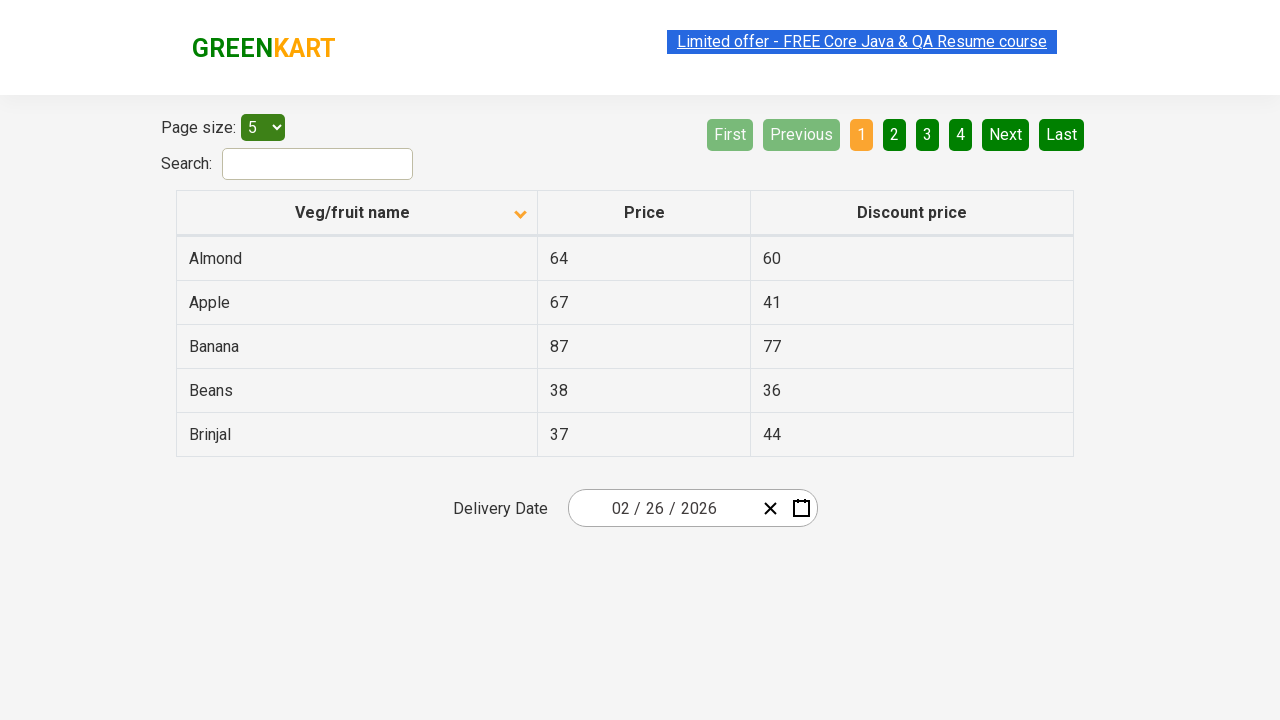

Verified table data is sorted correctly in ascending order
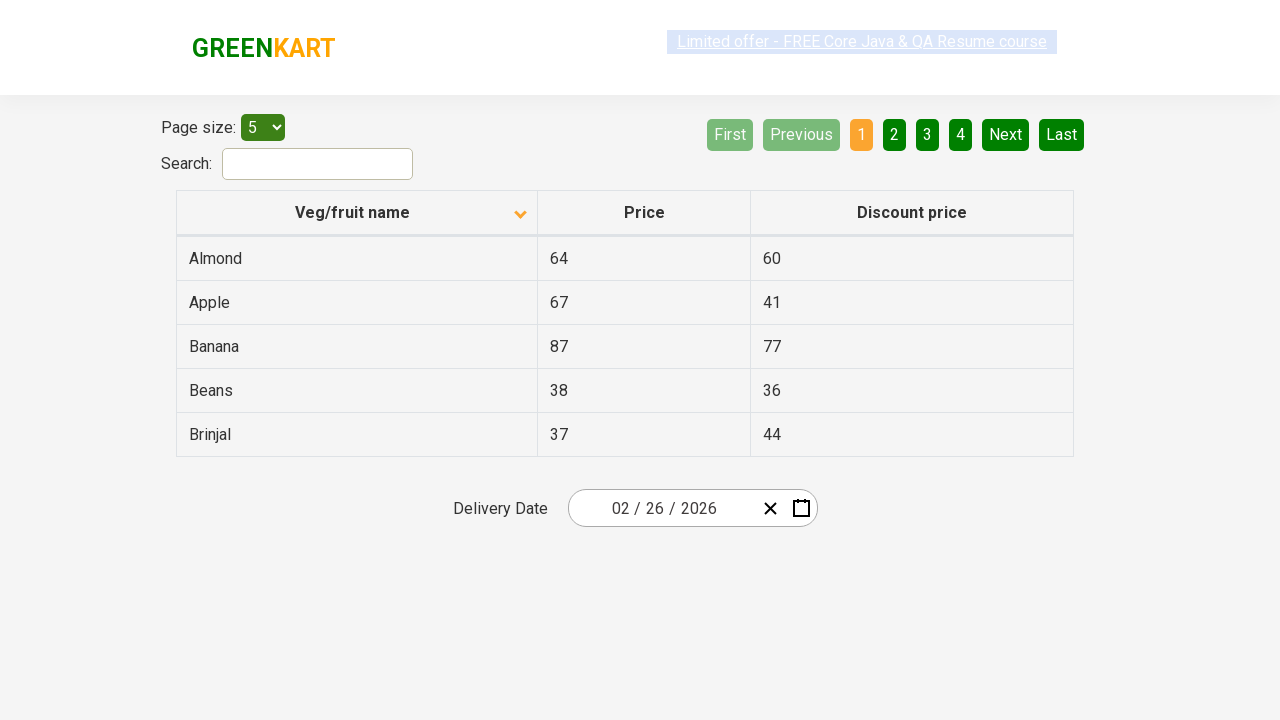

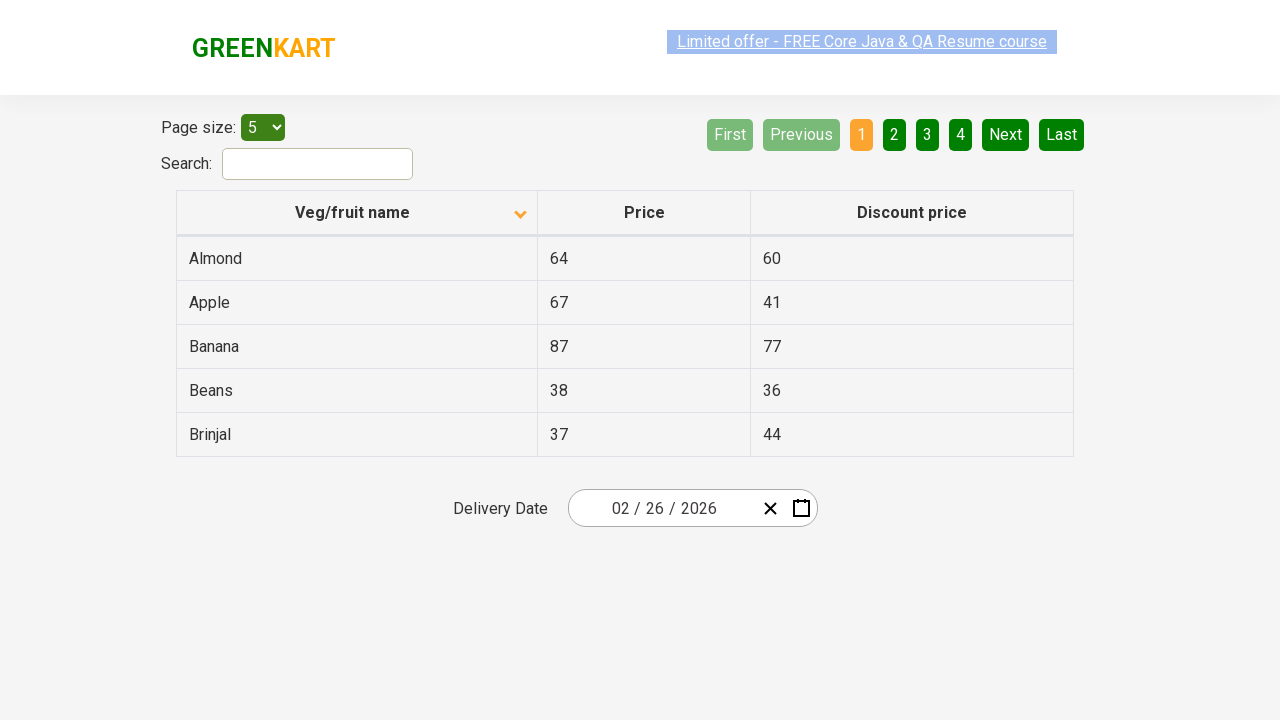